Tests handling a prompt alert by entering text and accepting it

Starting URL: https://demoqa.com/alerts

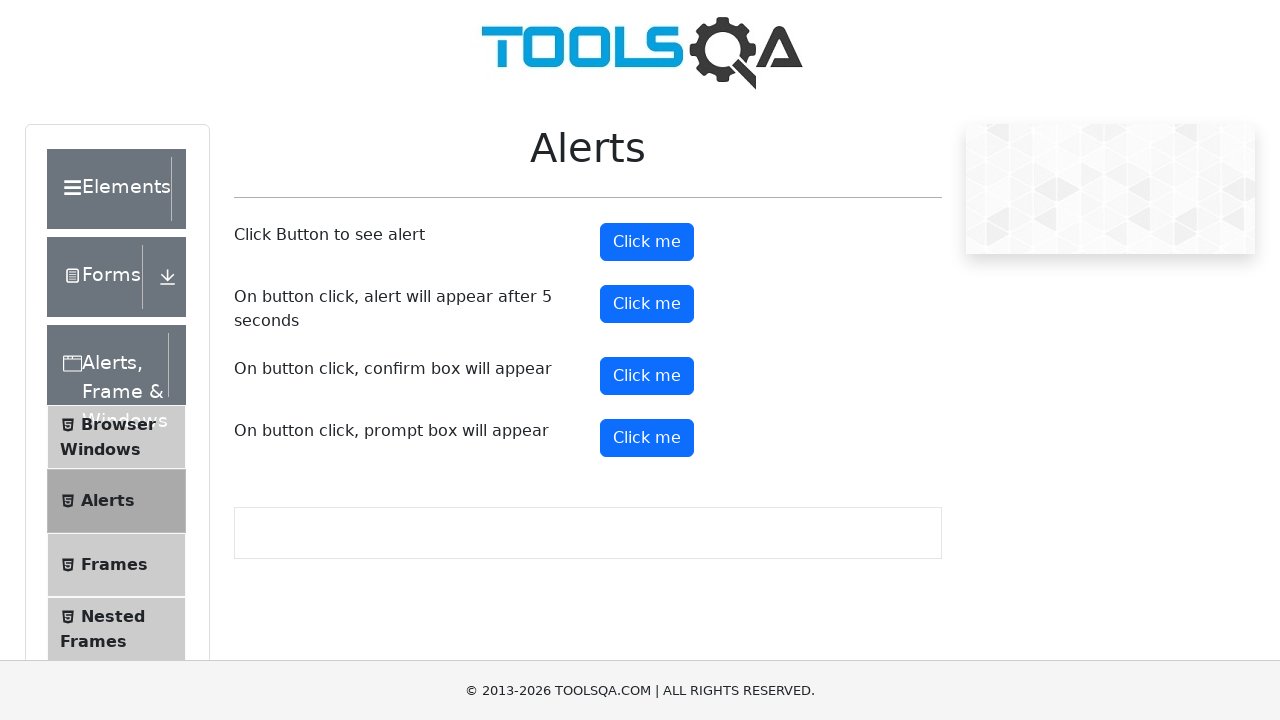

Set up dialog handler to accept prompt with text 'Irina'
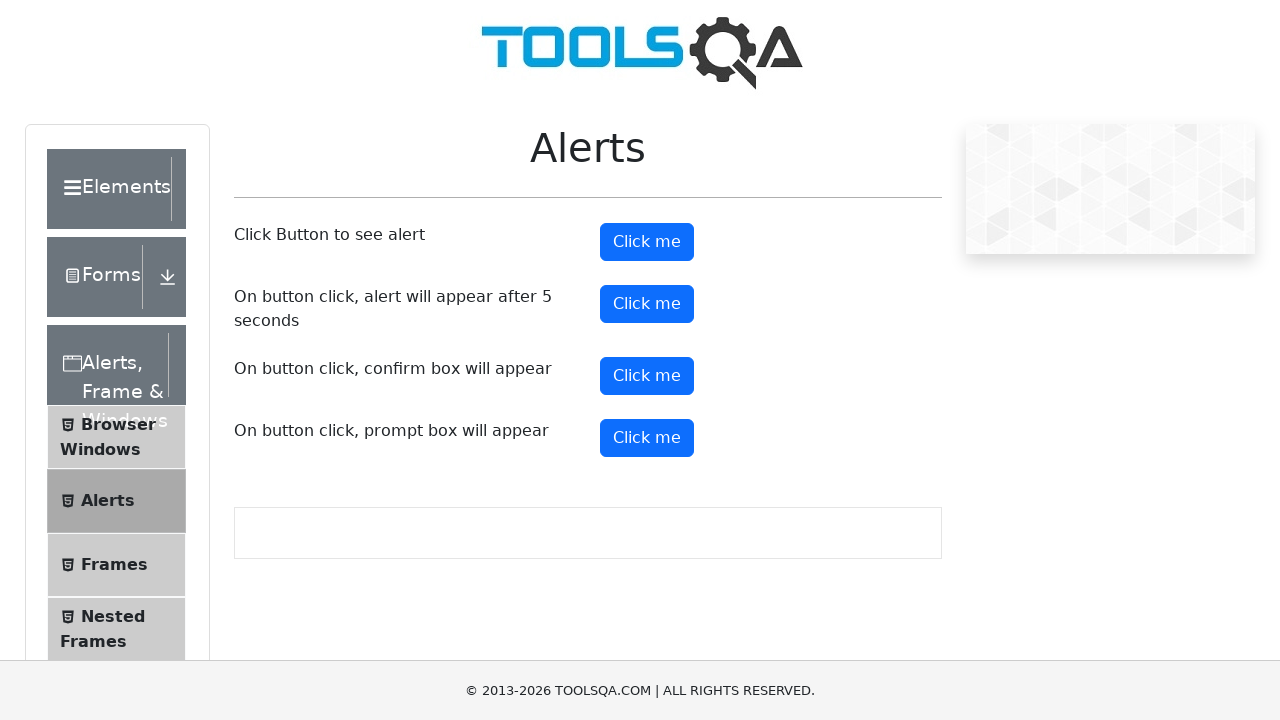

Scrolled to prompt button element
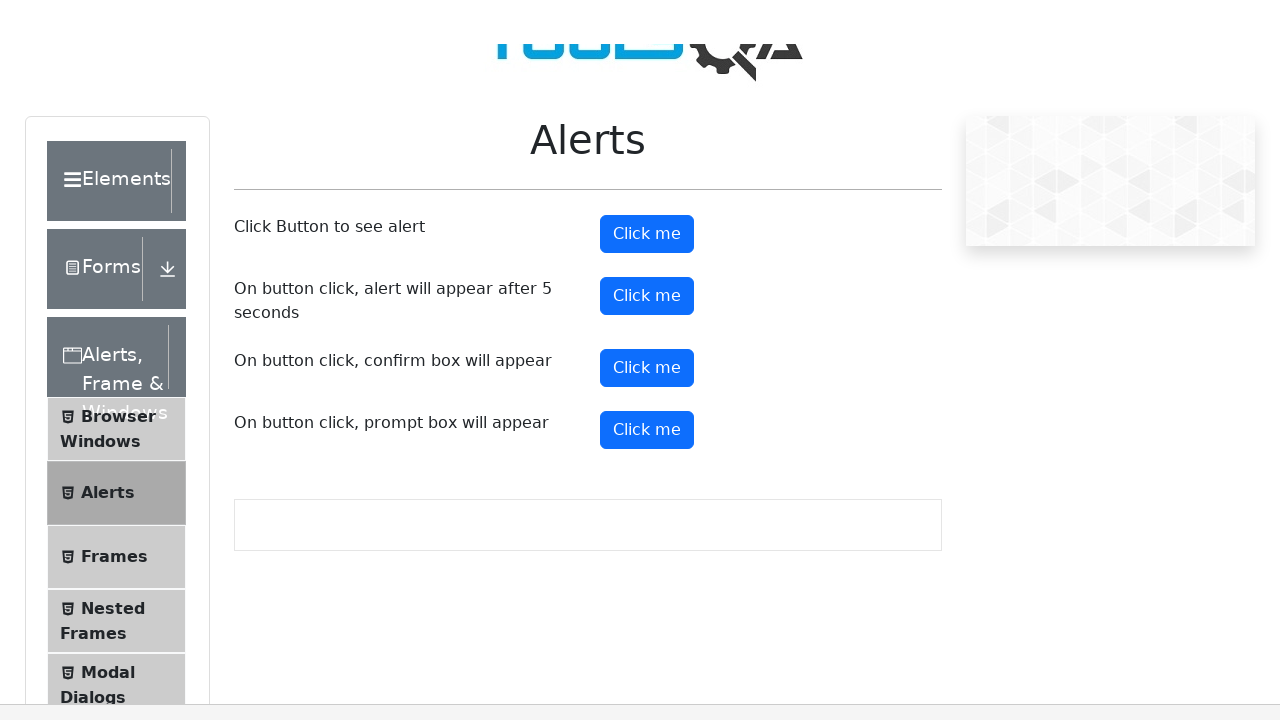

Clicked prompt button to trigger alert at (647, 44) on #promtButton
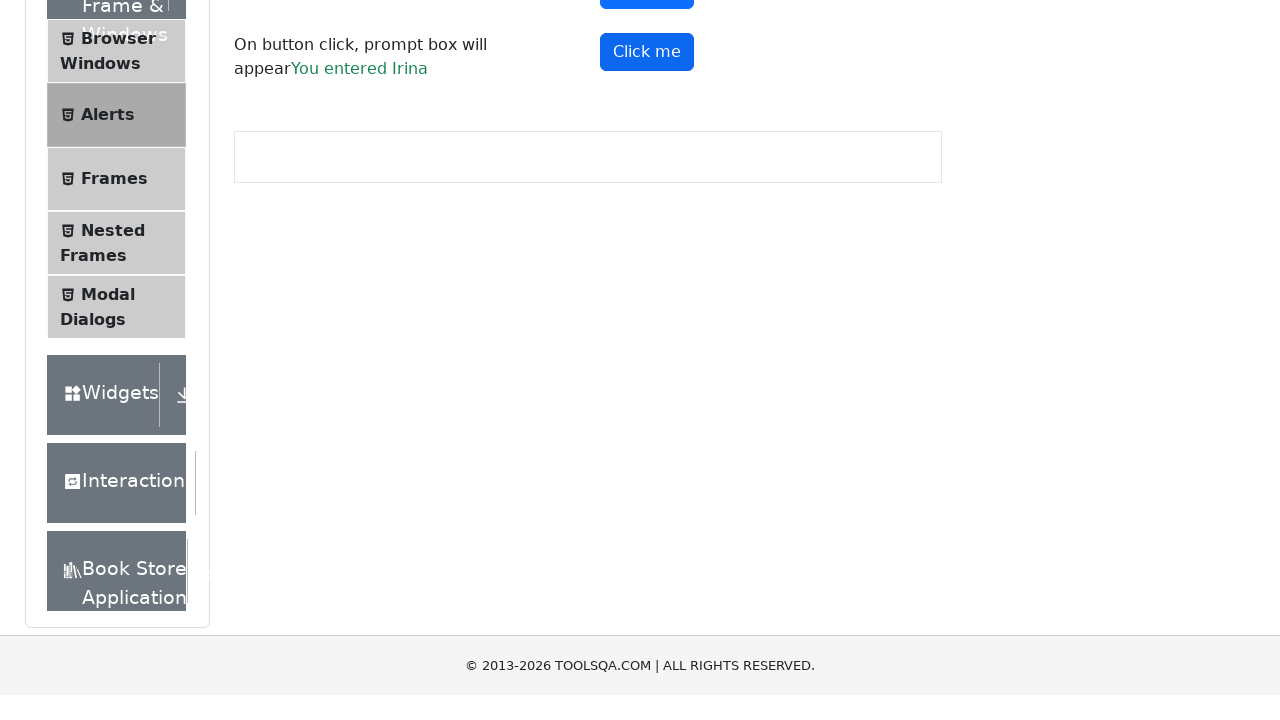

Waited for prompt result text to appear
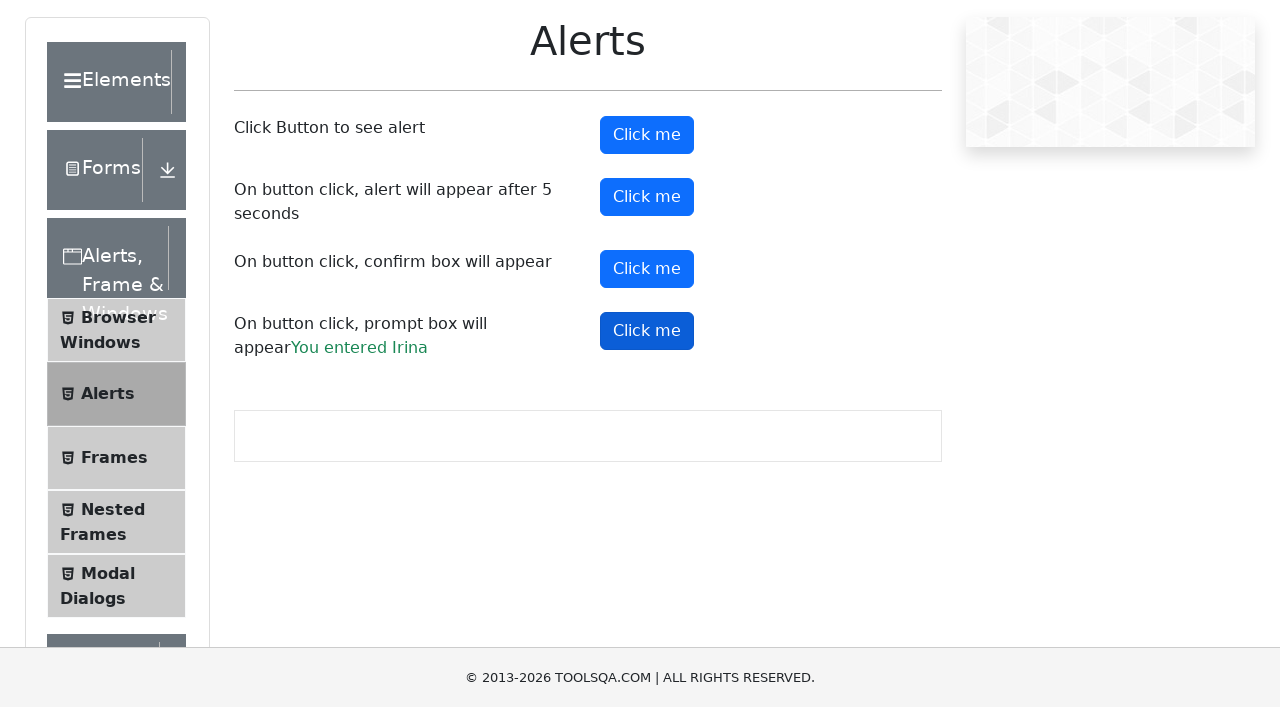

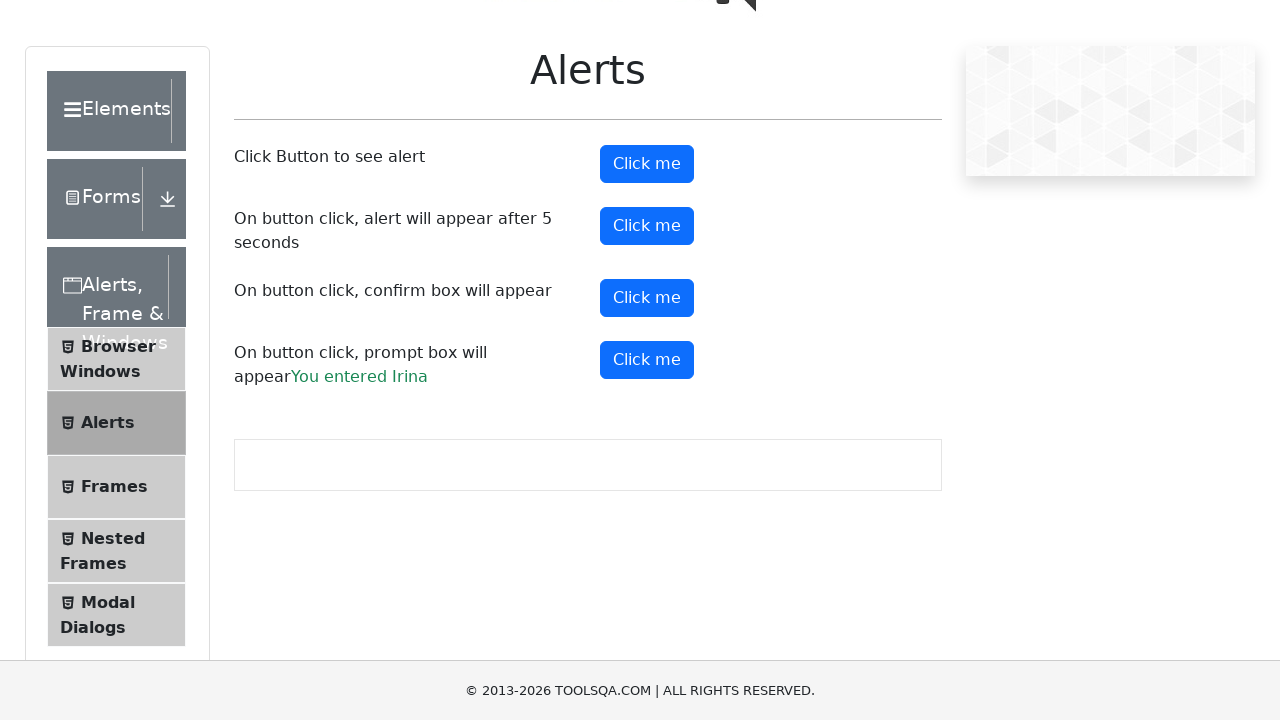